Verifies that the floating menu header text is "Floating Menu"

Starting URL: https://the-internet.herokuapp.com/floating_menu

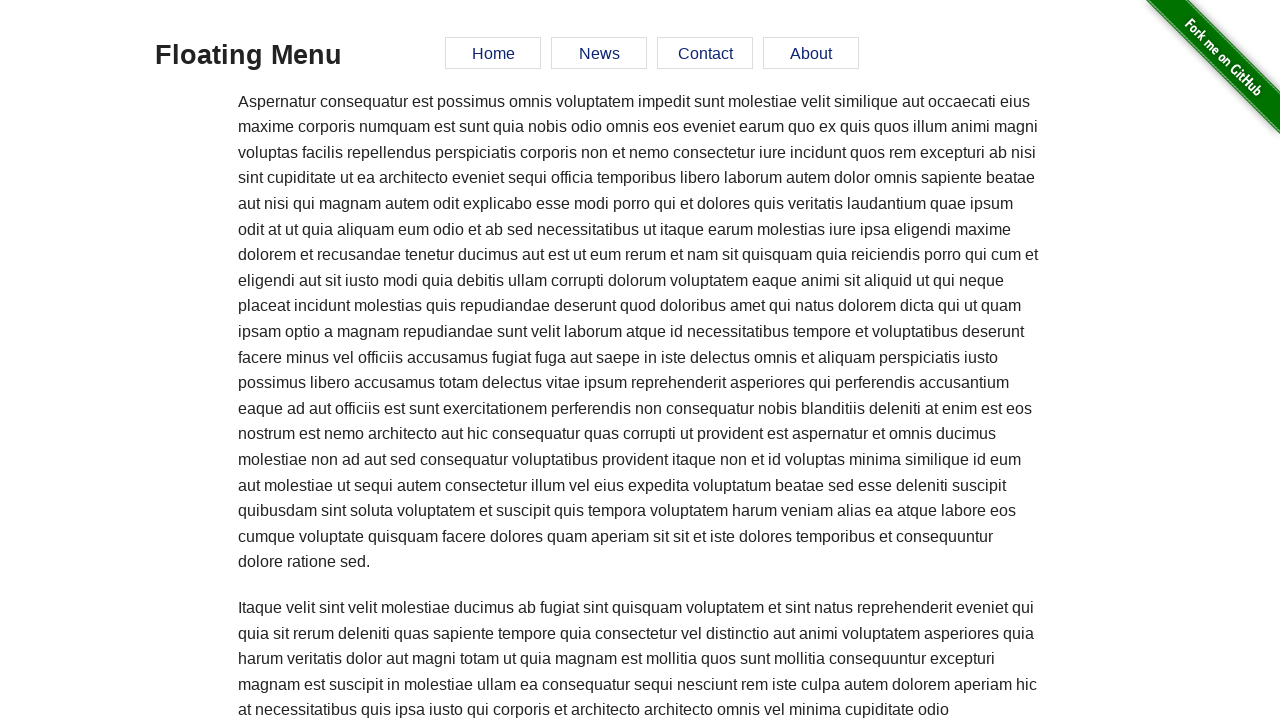

Navigated to floating menu page
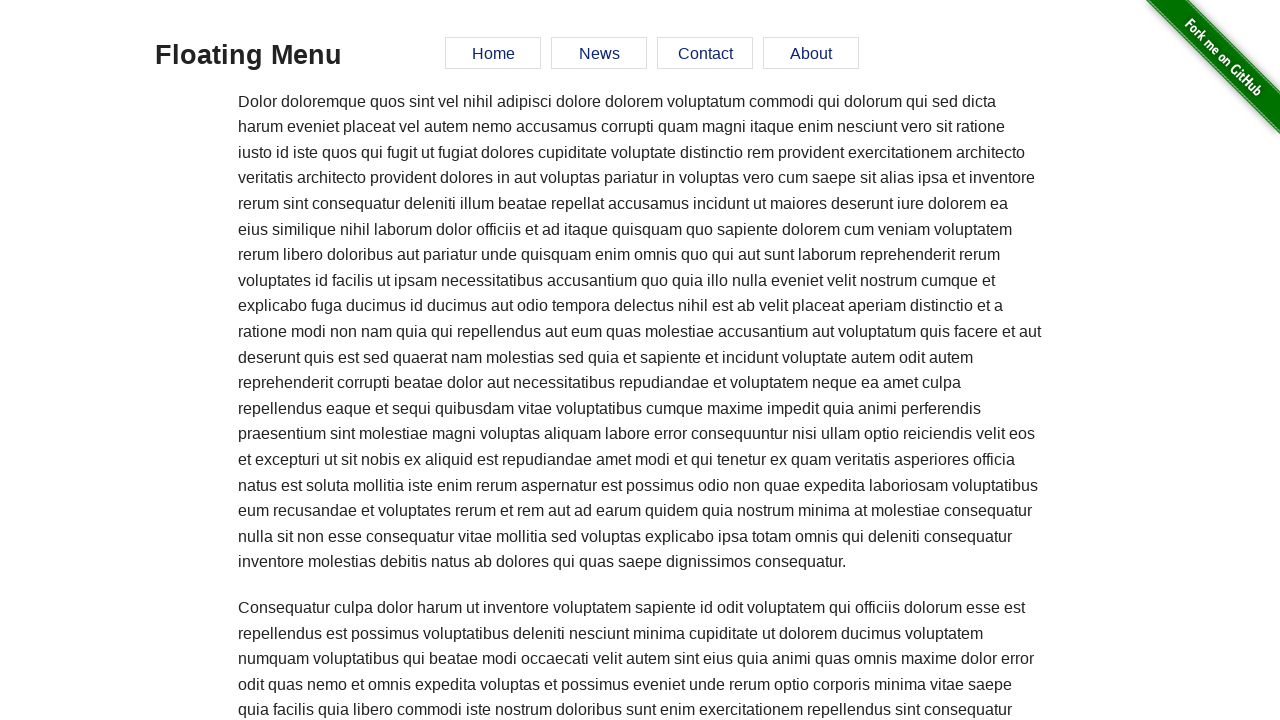

Located floating menu header element
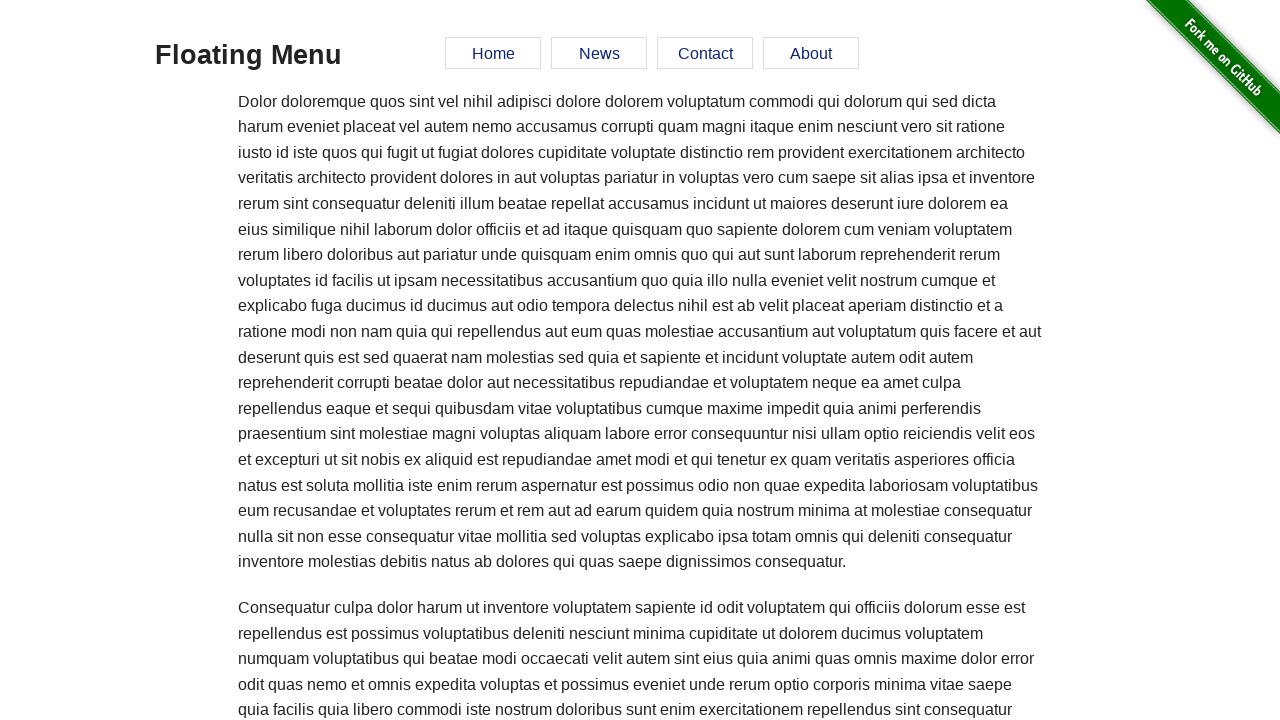

Verified that floating menu header text is 'Floating Menu'
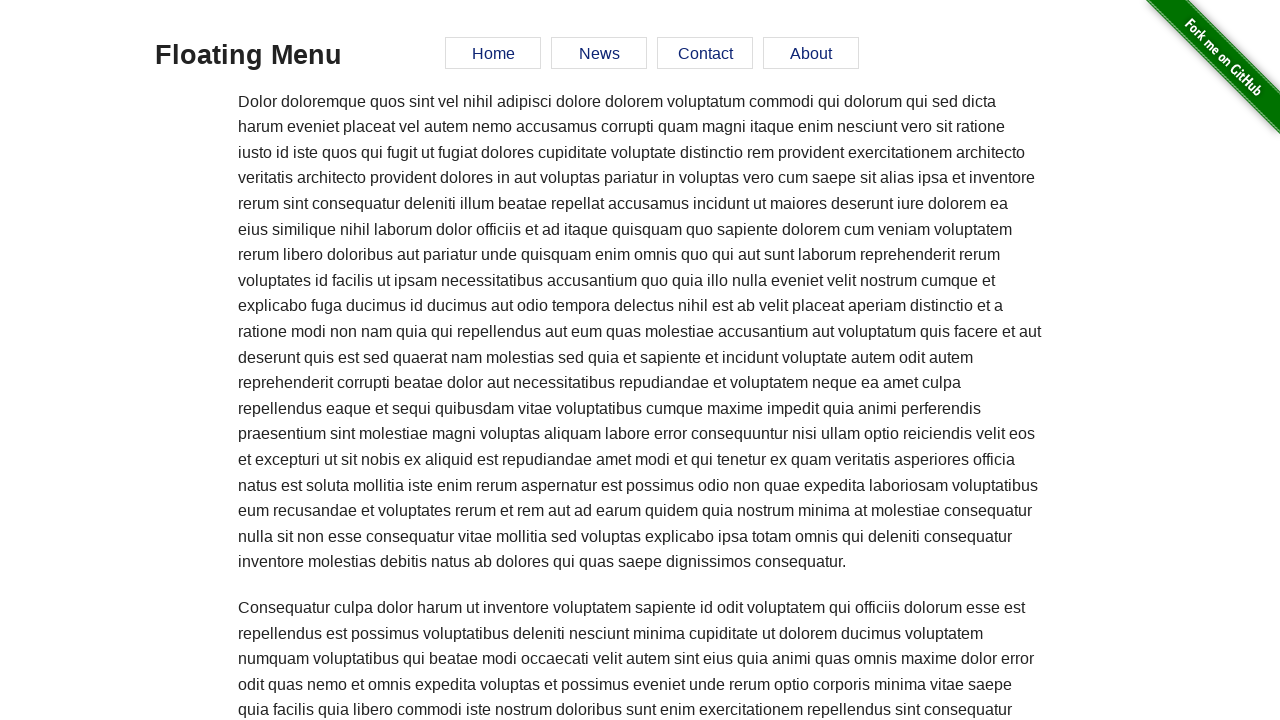

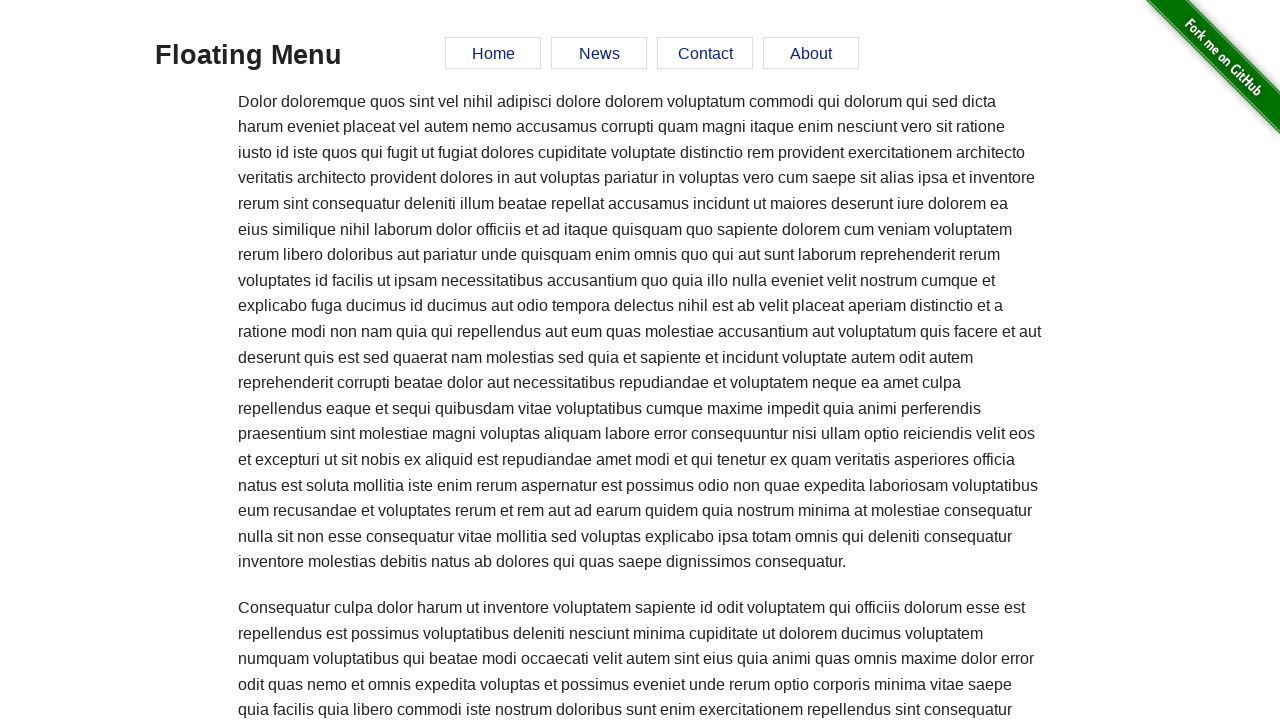